Tests a math exercise page by reading two numbers displayed on the page, calculating their sum, selecting the sum from a dropdown menu, and clicking the submit button.

Starting URL: https://suninjuly.github.io/selects1.html

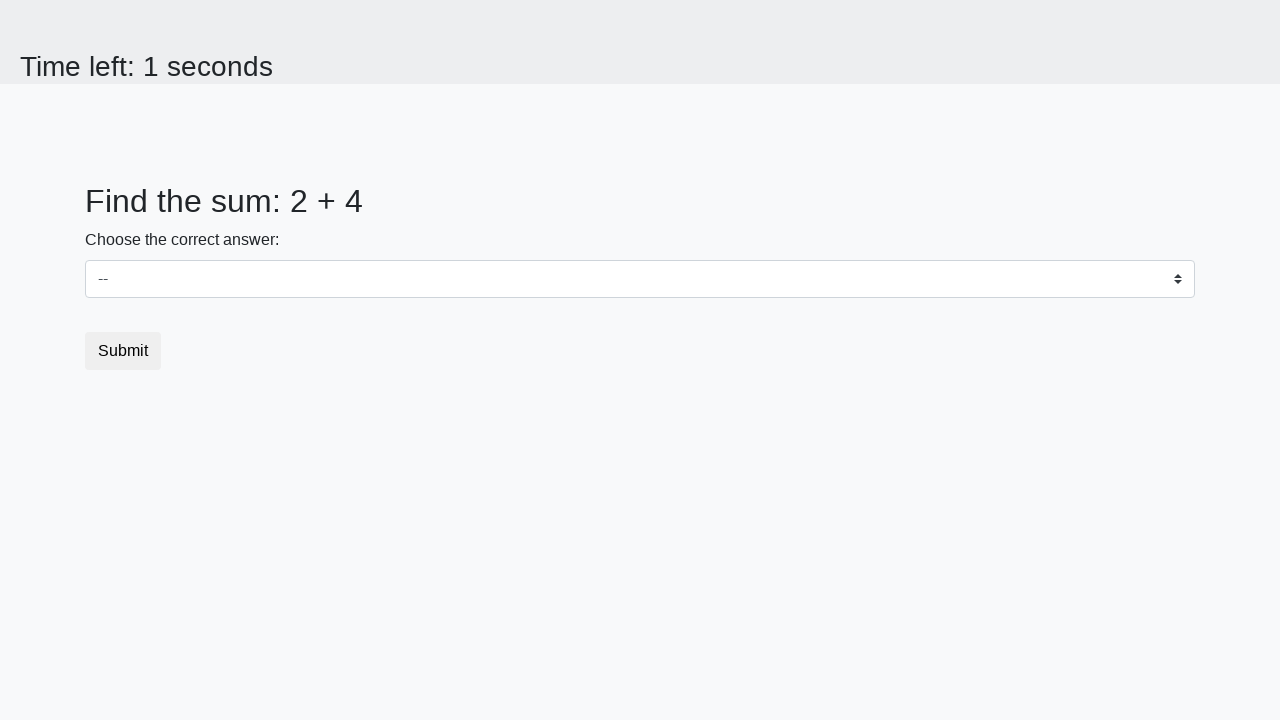

Read first number from page
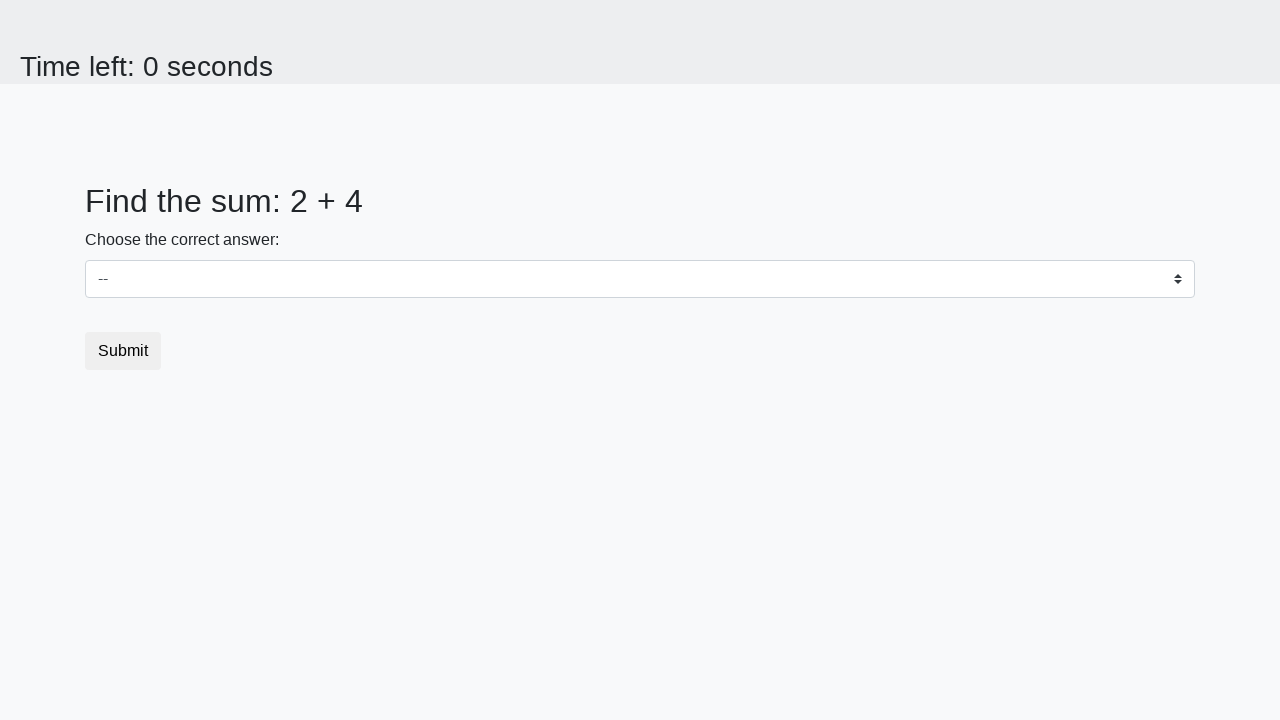

Read second number from page
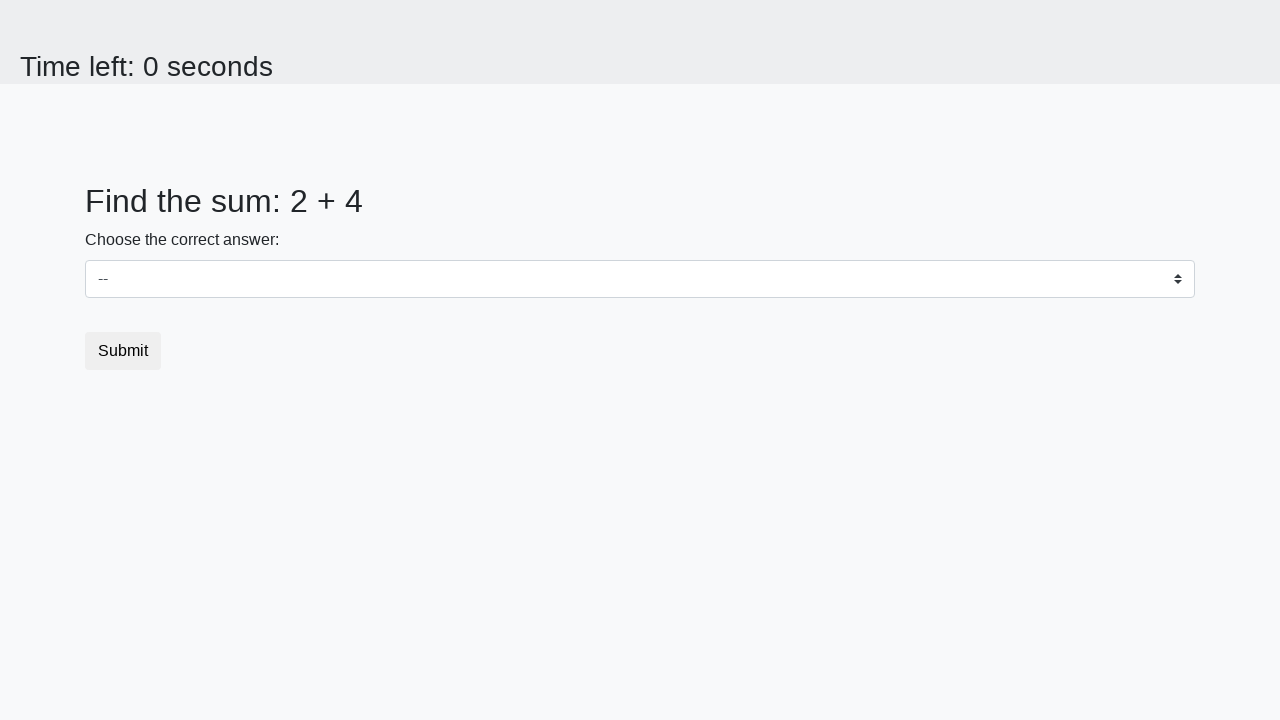

Calculated sum: 2 + 4 = 6
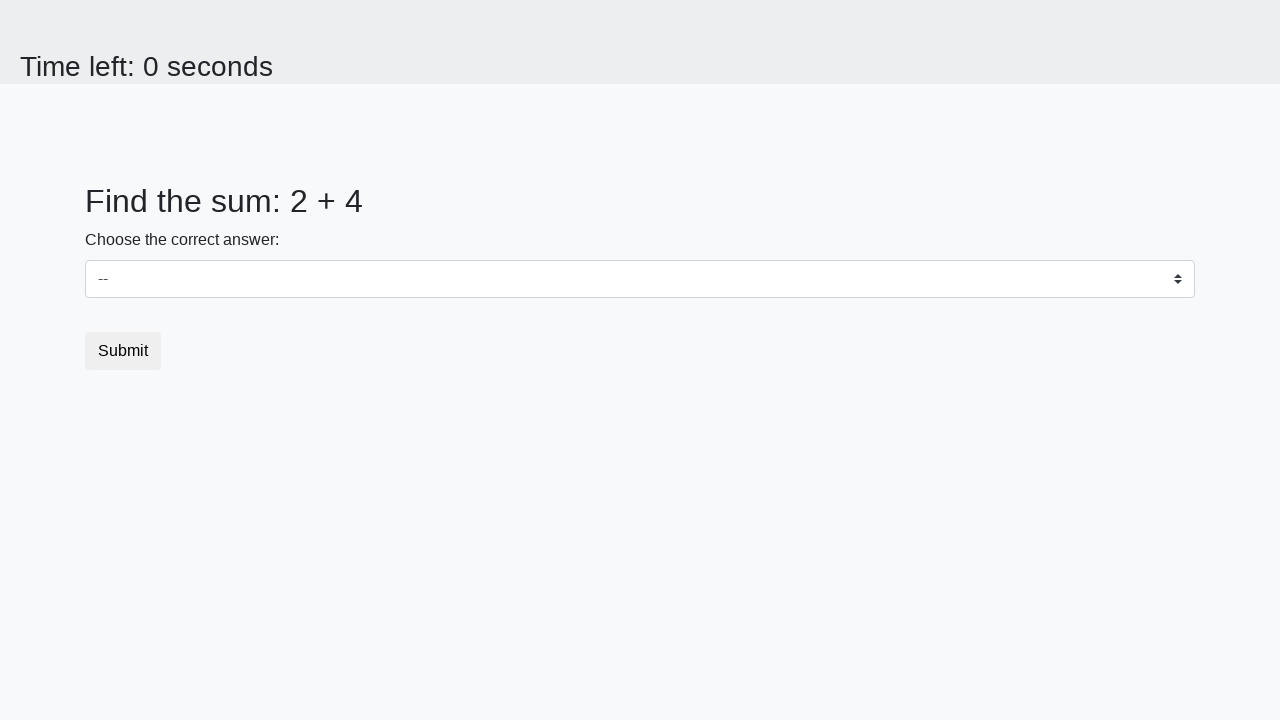

Selected sum value '6' from dropdown menu on select
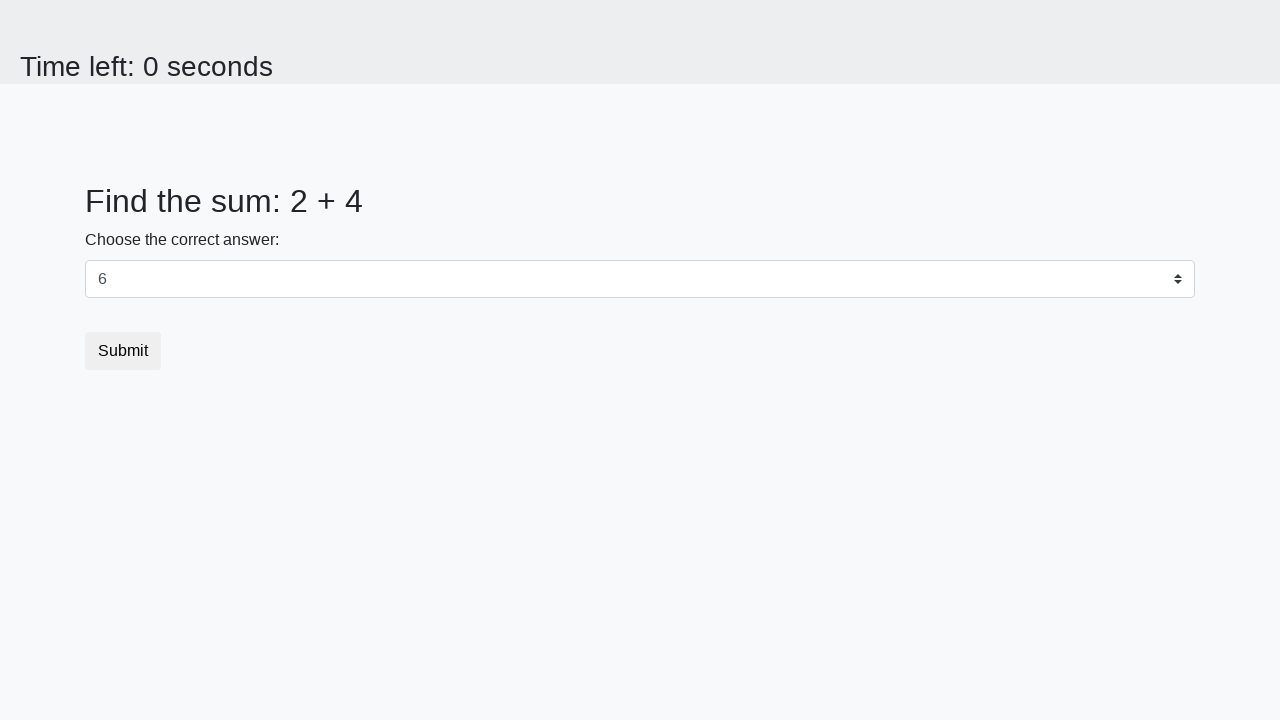

Clicked submit button at (123, 351) on .btn
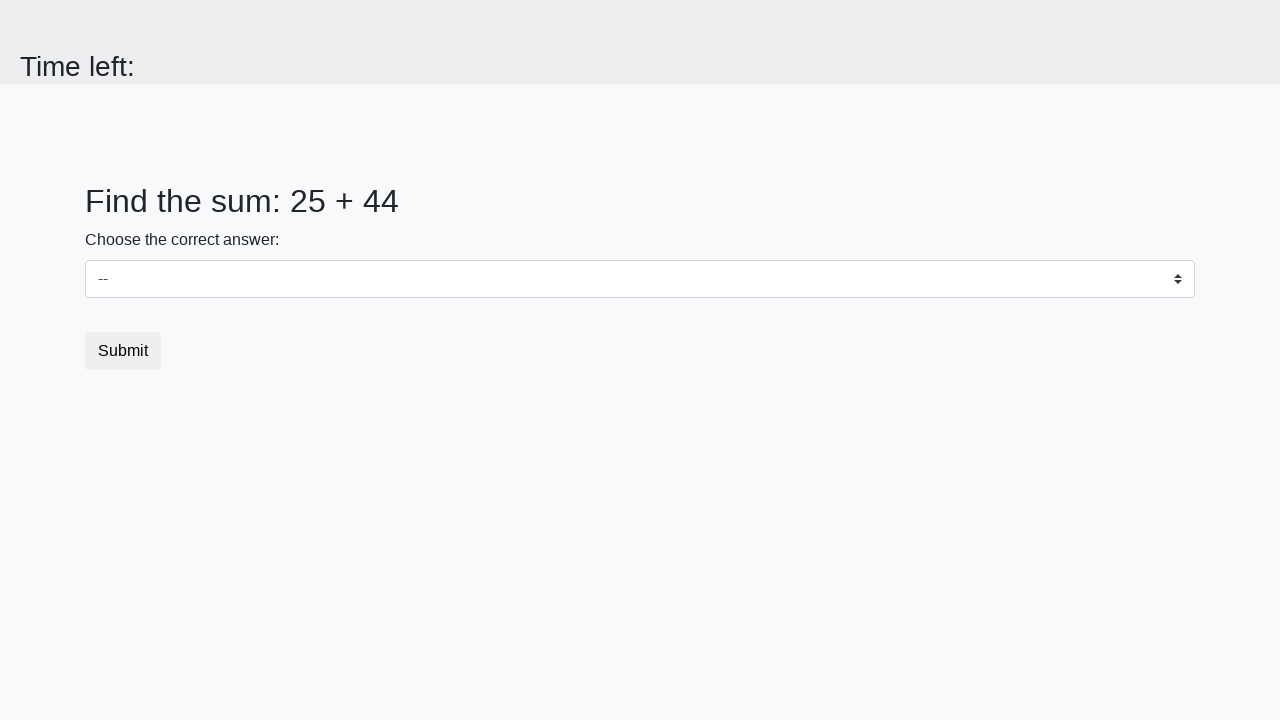

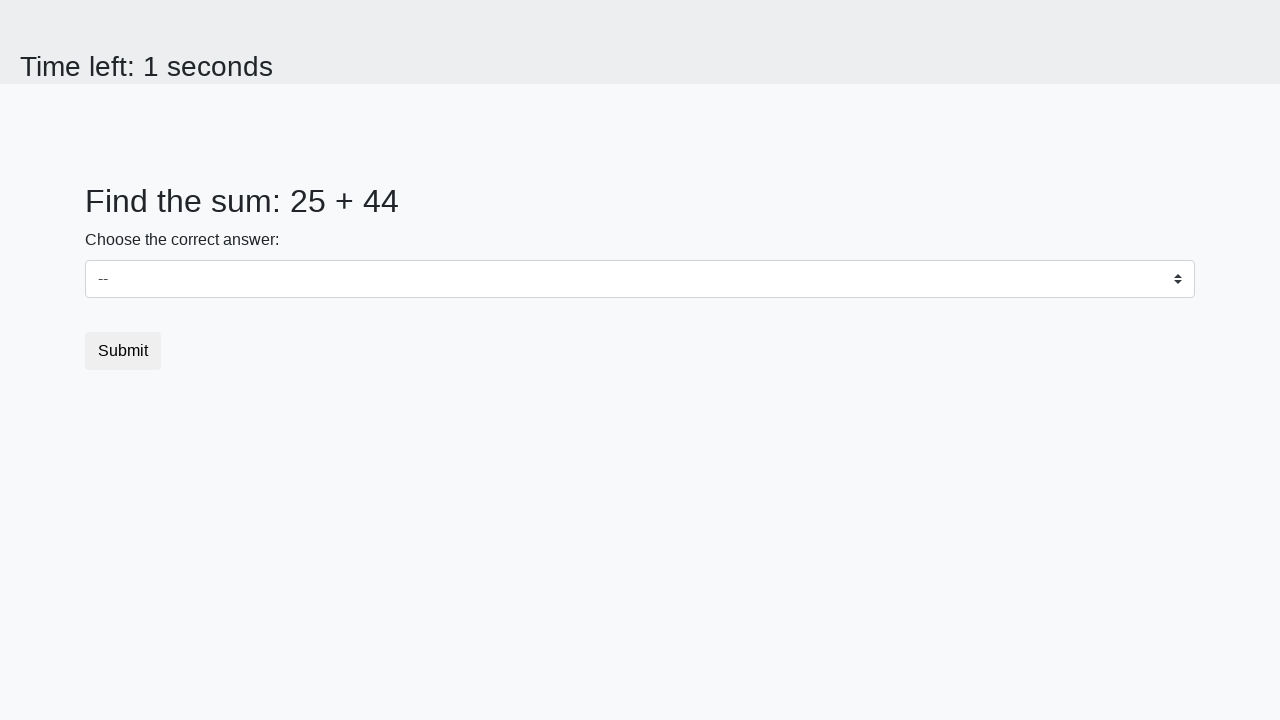